Tests form submission with valid name "Jesus" and number "200", expecting an error alert for number exceeding limit.

Starting URL: https://sauce-form.vercel.app/

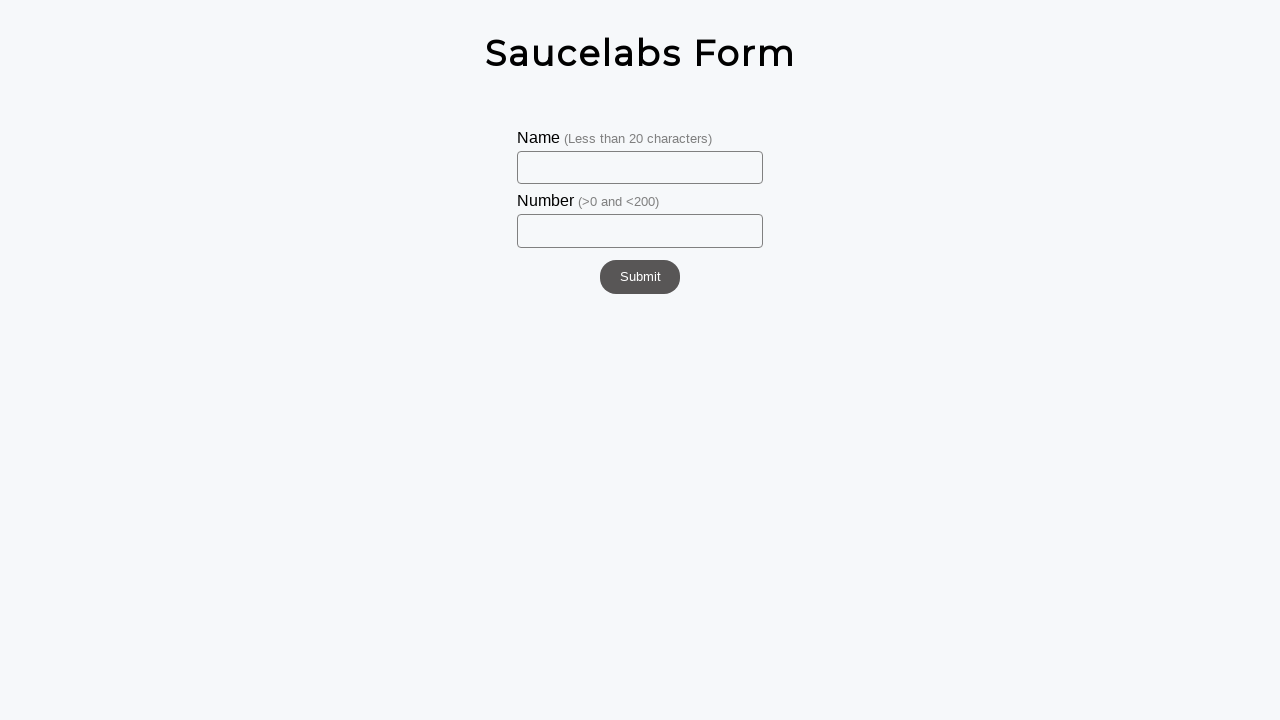

Filled name field with 'Jesus' on #name
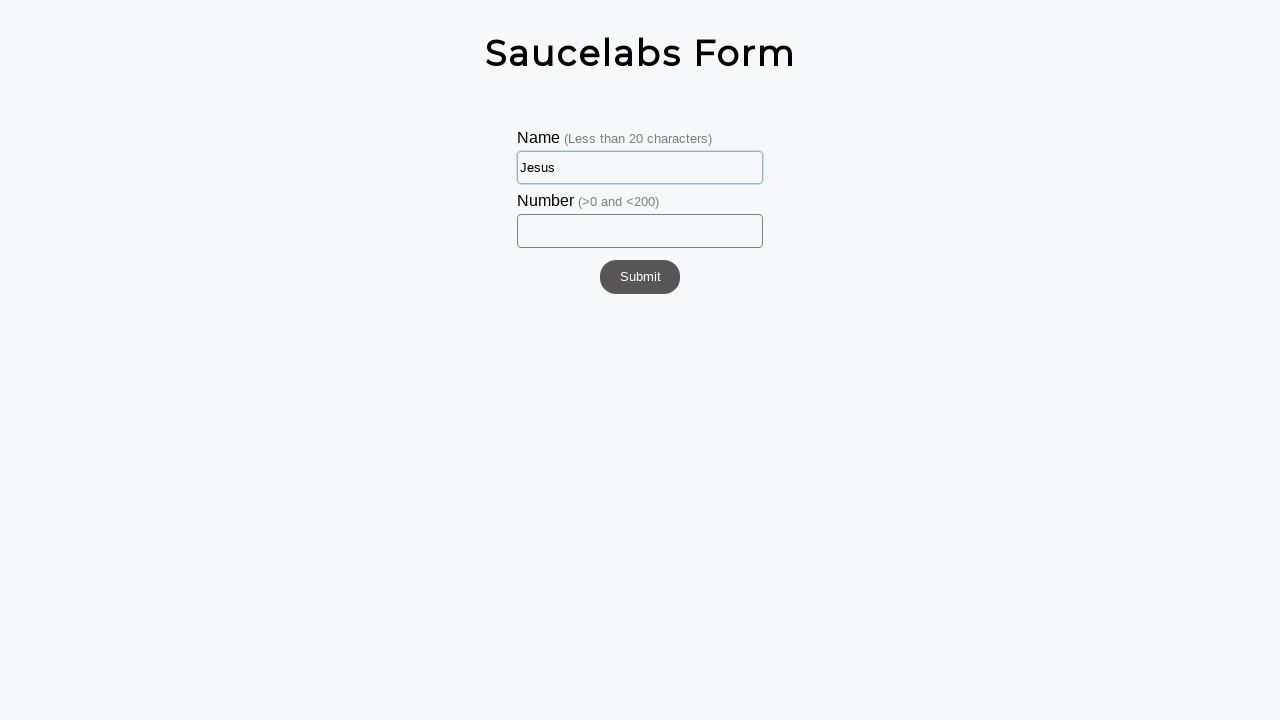

Filled number field with '200' (exceeding limit) on #number
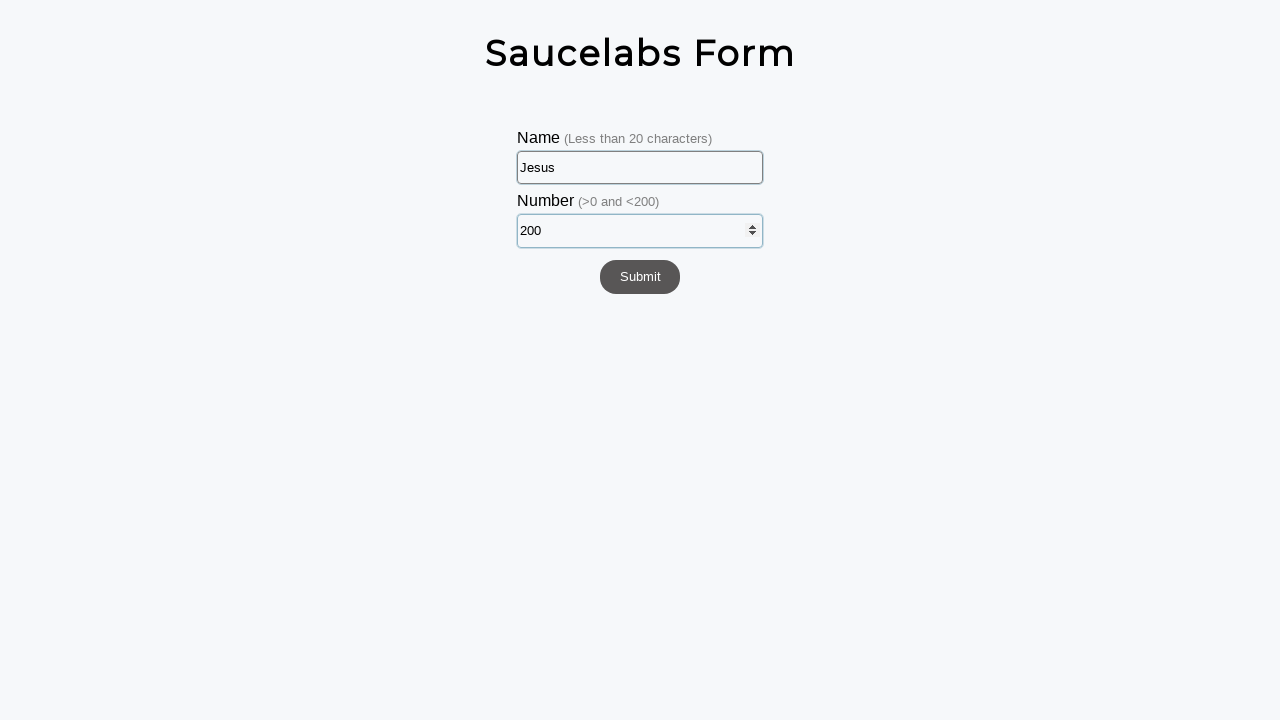

Clicked submit button to submit form at (640, 277) on #submit
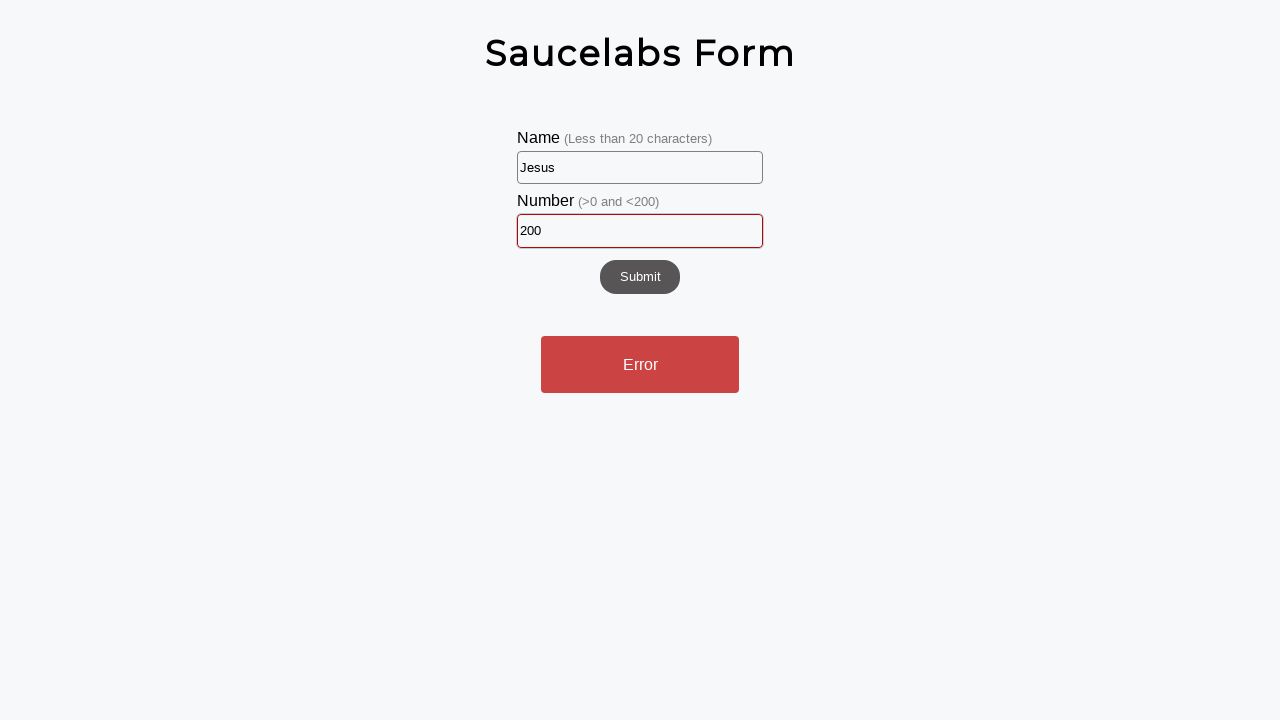

Error alert appeared as expected for number exceeding limit
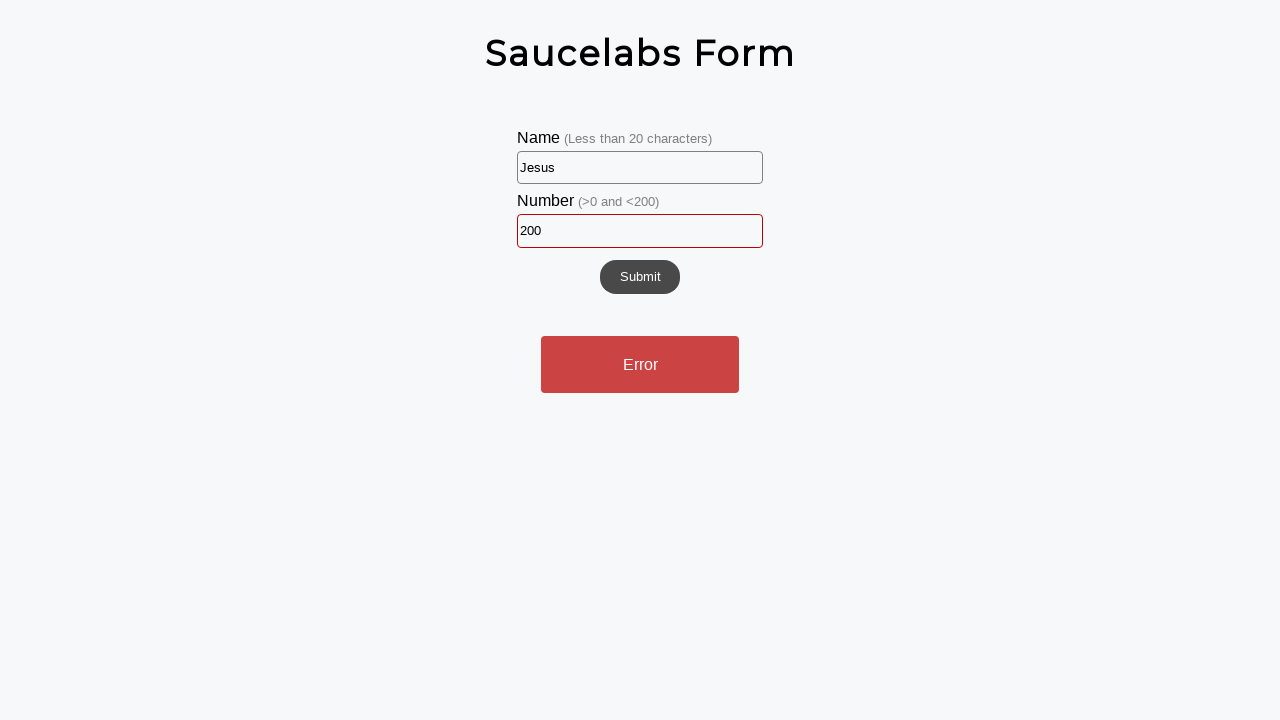

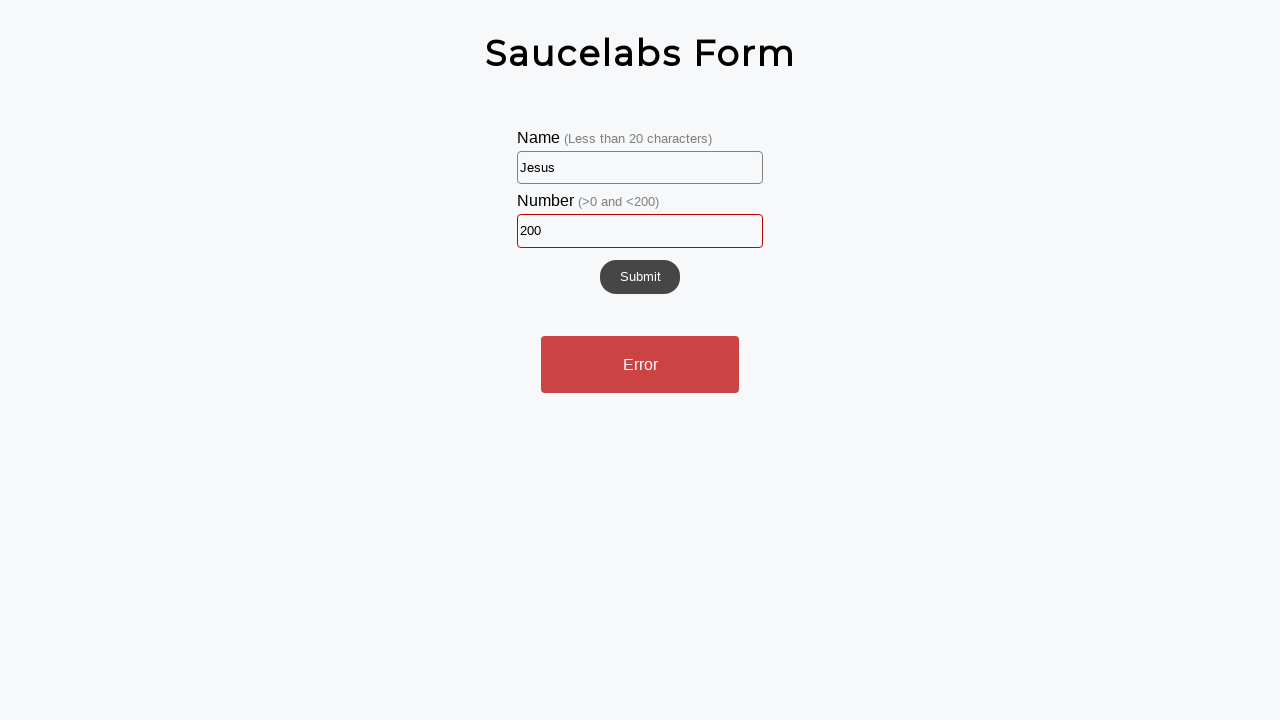